Tests the Auto Complete widget by filling multiple color values in a multi-select autocomplete field and a single-select autocomplete field

Starting URL: https://demoqa.com/

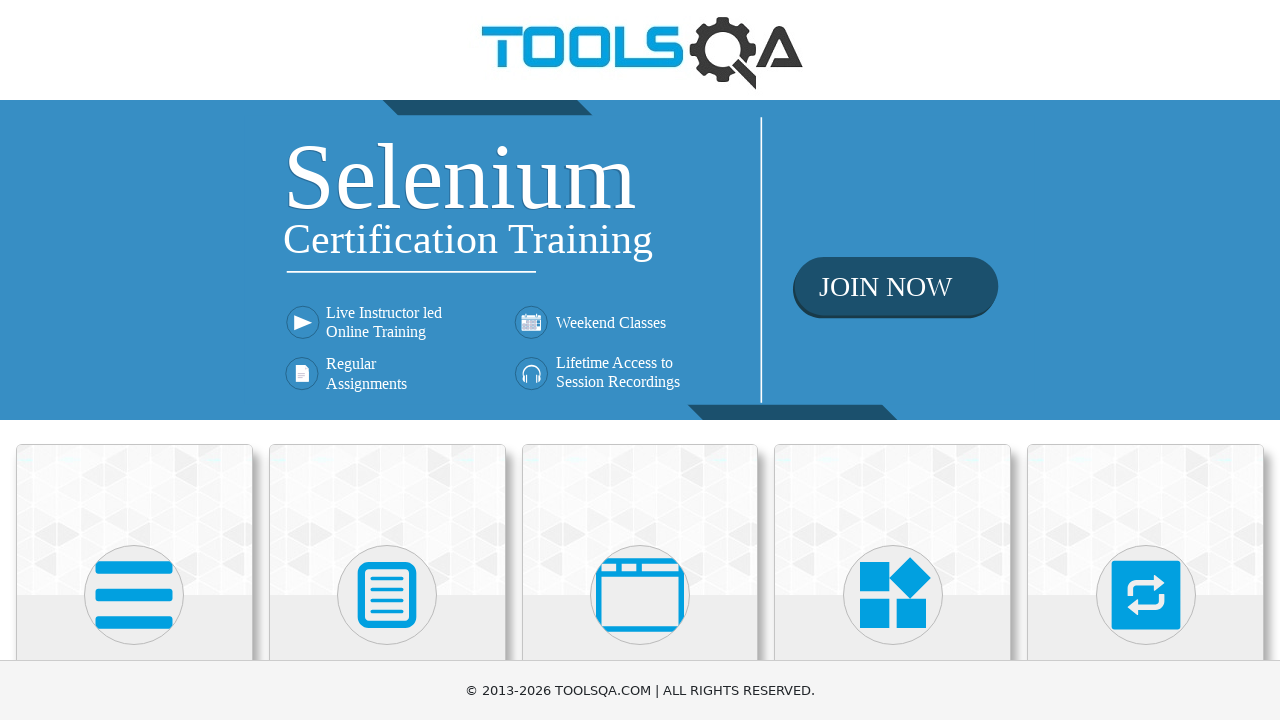

Clicked on Widgets heading to navigate to Widgets section at (893, 360) on internal:role=heading[name="Widgets"i]
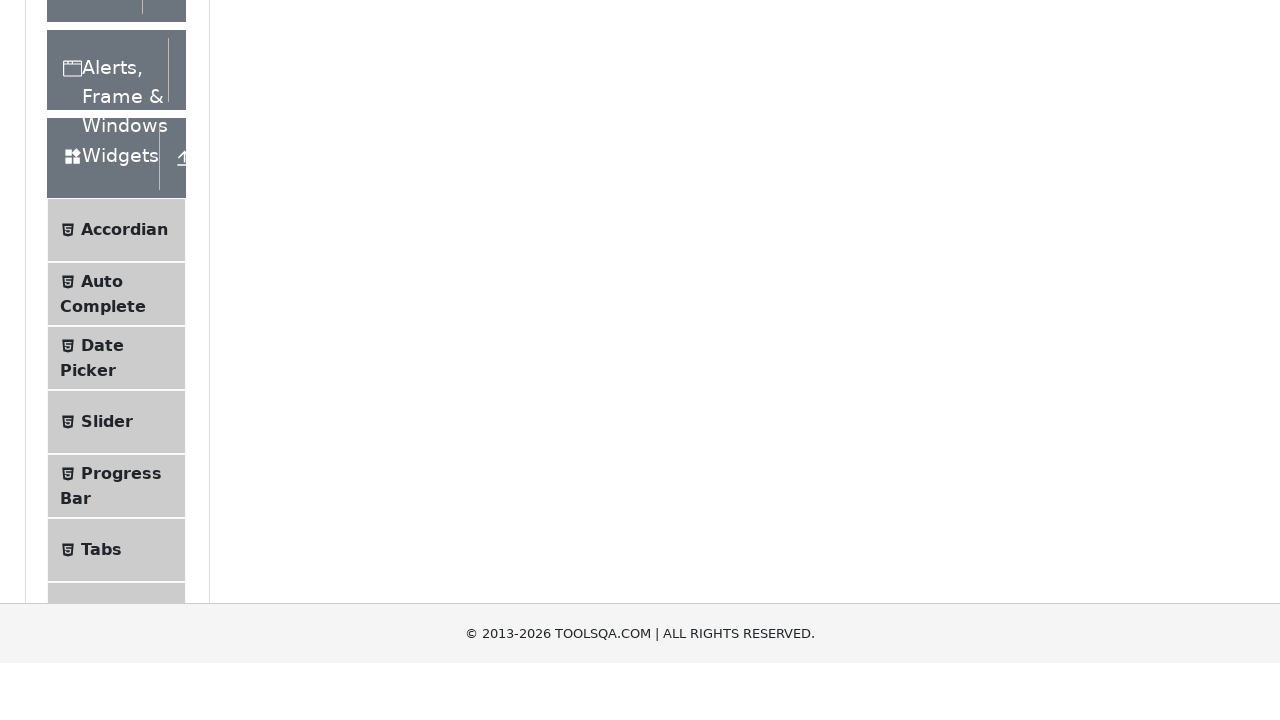

Waited for page to load completely
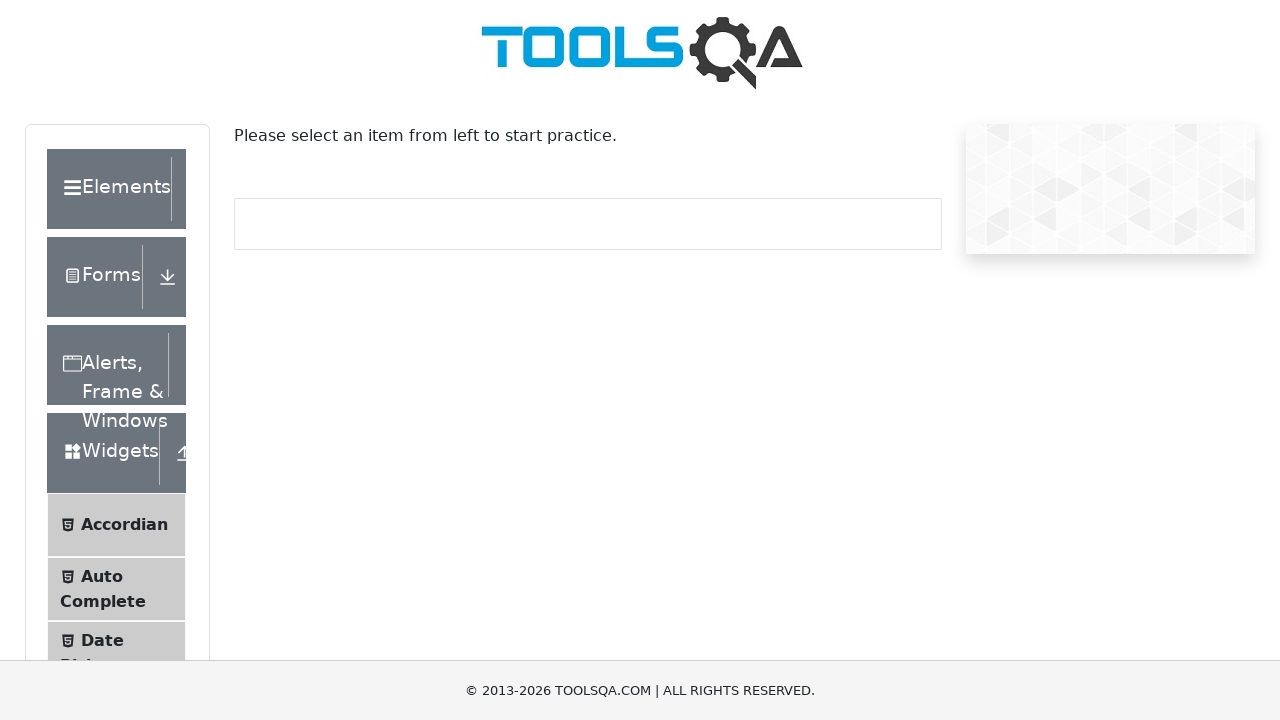

Clicked on Auto Complete menu item at (102, 576) on internal:text="Auto Complete"i
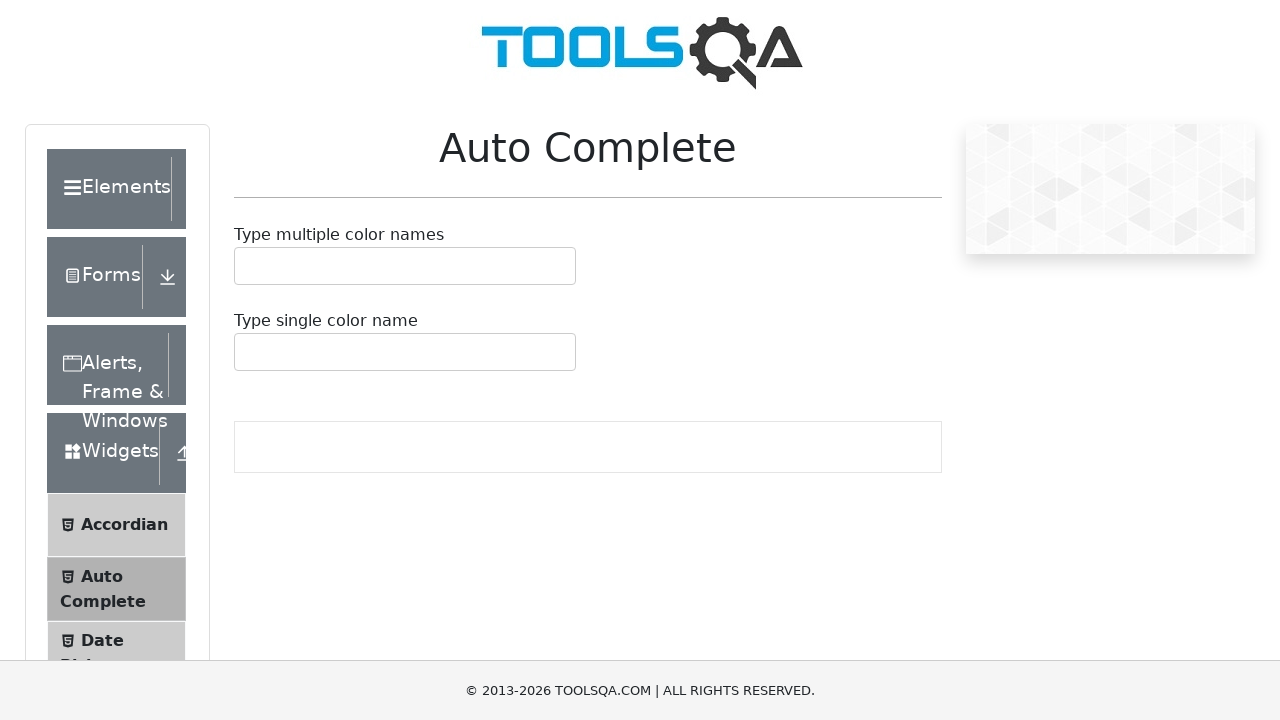

Clicked on multi-select autocomplete field at (405, 266) on .auto-complete__value-container >> nth=0
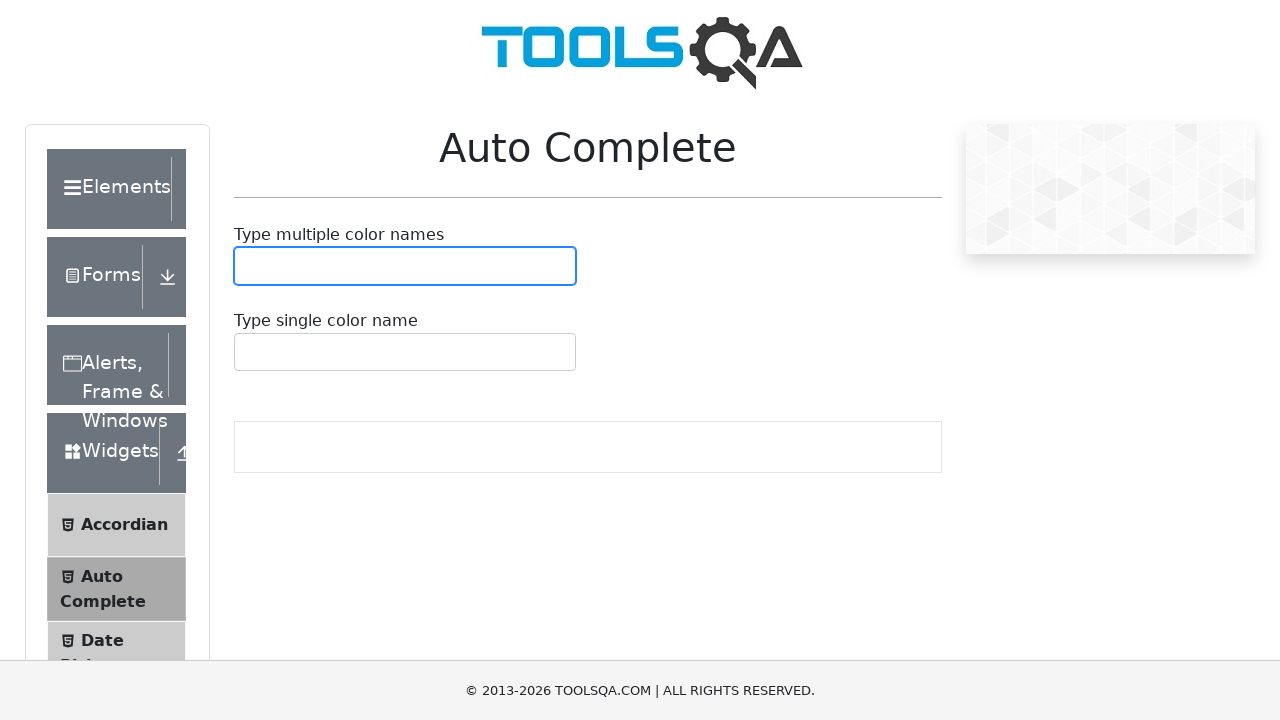

Filled autocomplete field with 'Blue' on #autoCompleteMultipleInput
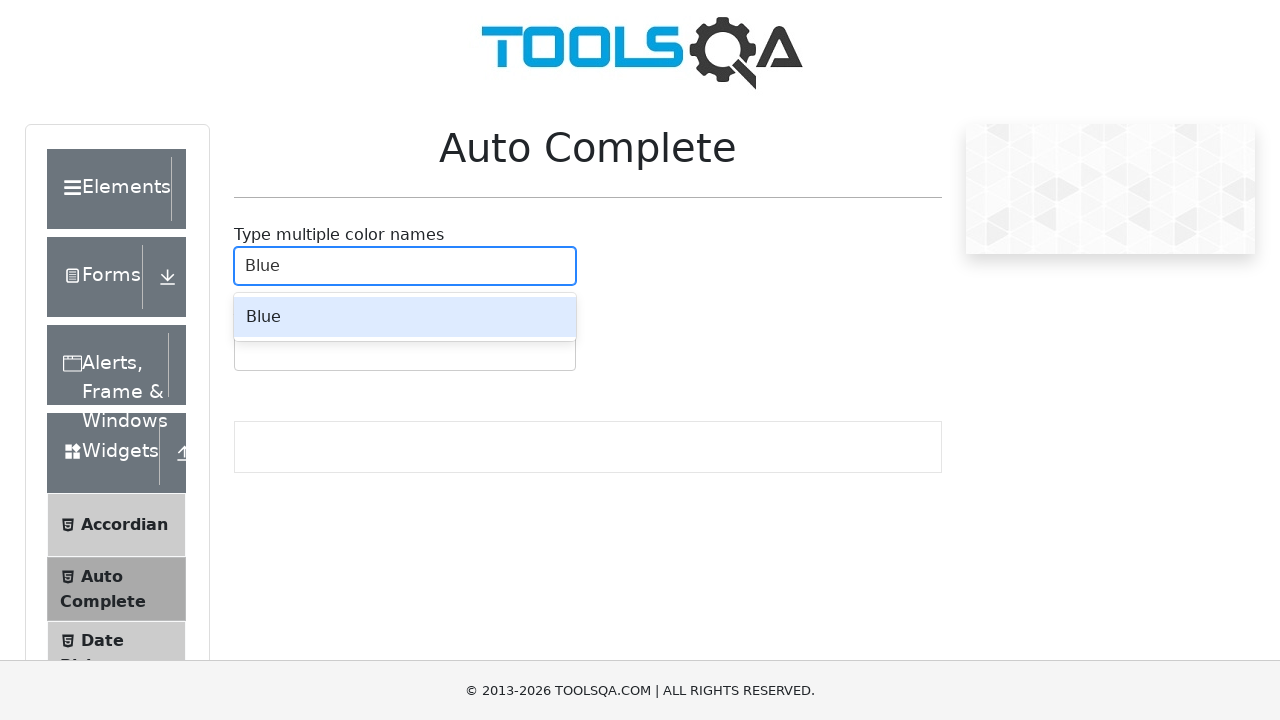

Selected 'Blue' from autocomplete options at (405, 317) on #react-select-2-option-0
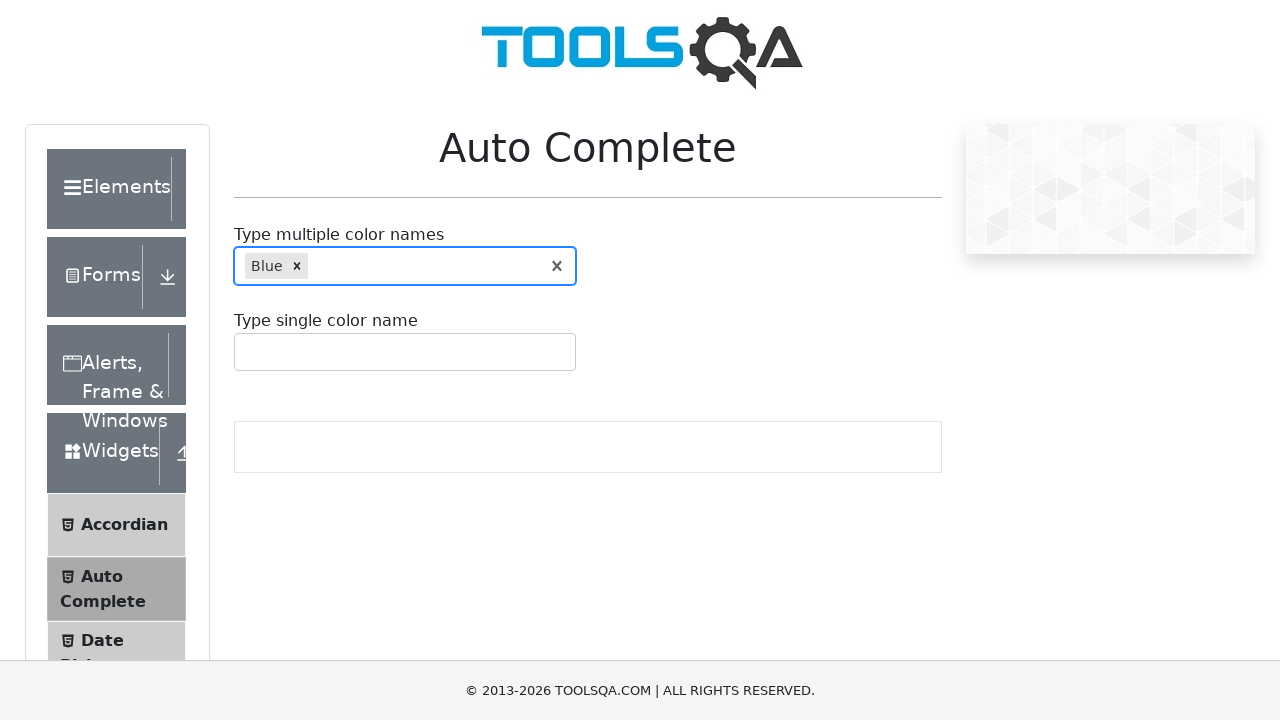

Filled autocomplete field with 'Aqua' on #autoCompleteMultipleInput
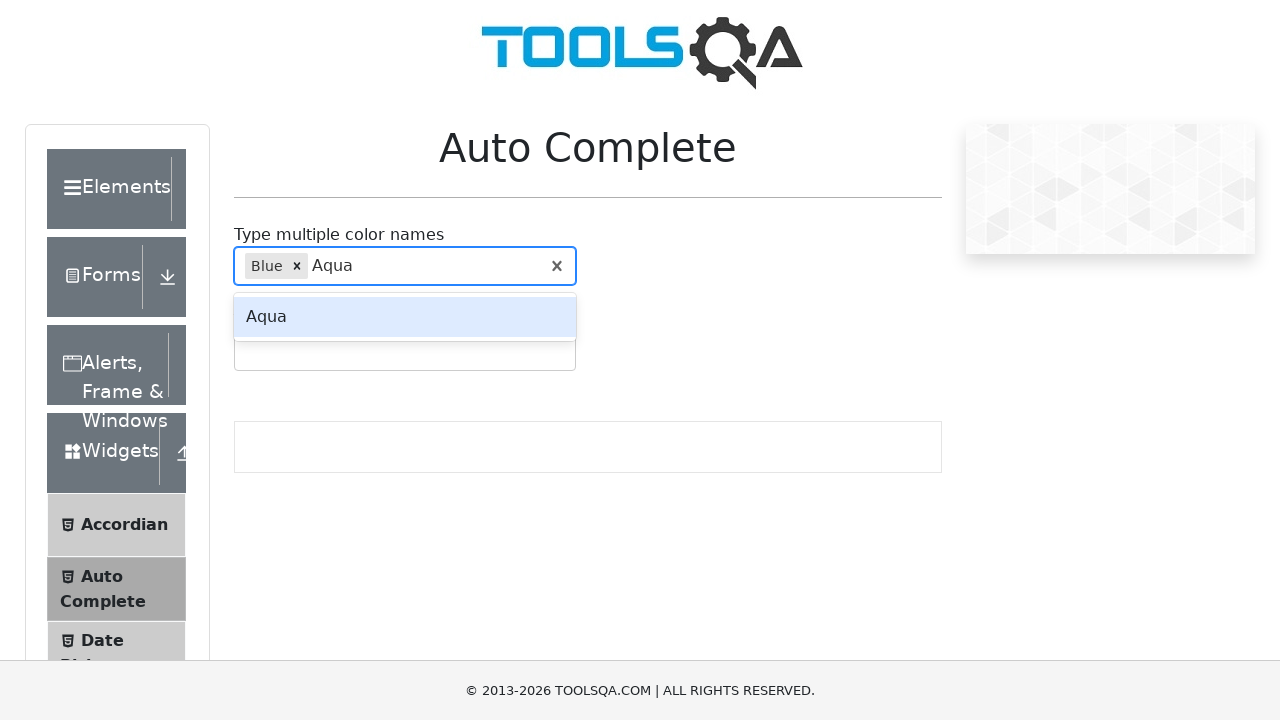

Selected 'Aqua' from autocomplete options at (405, 317) on #react-select-2-option-0
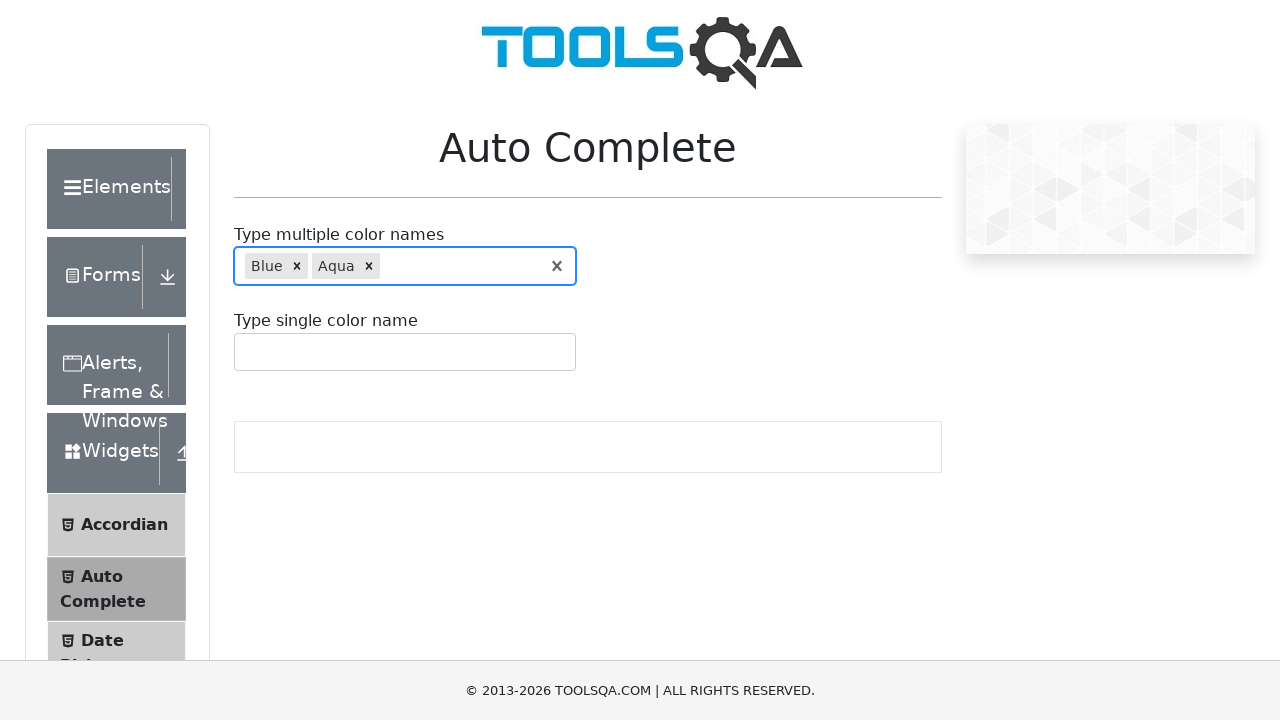

Filled autocomplete field with 'Black' on #autoCompleteMultipleInput
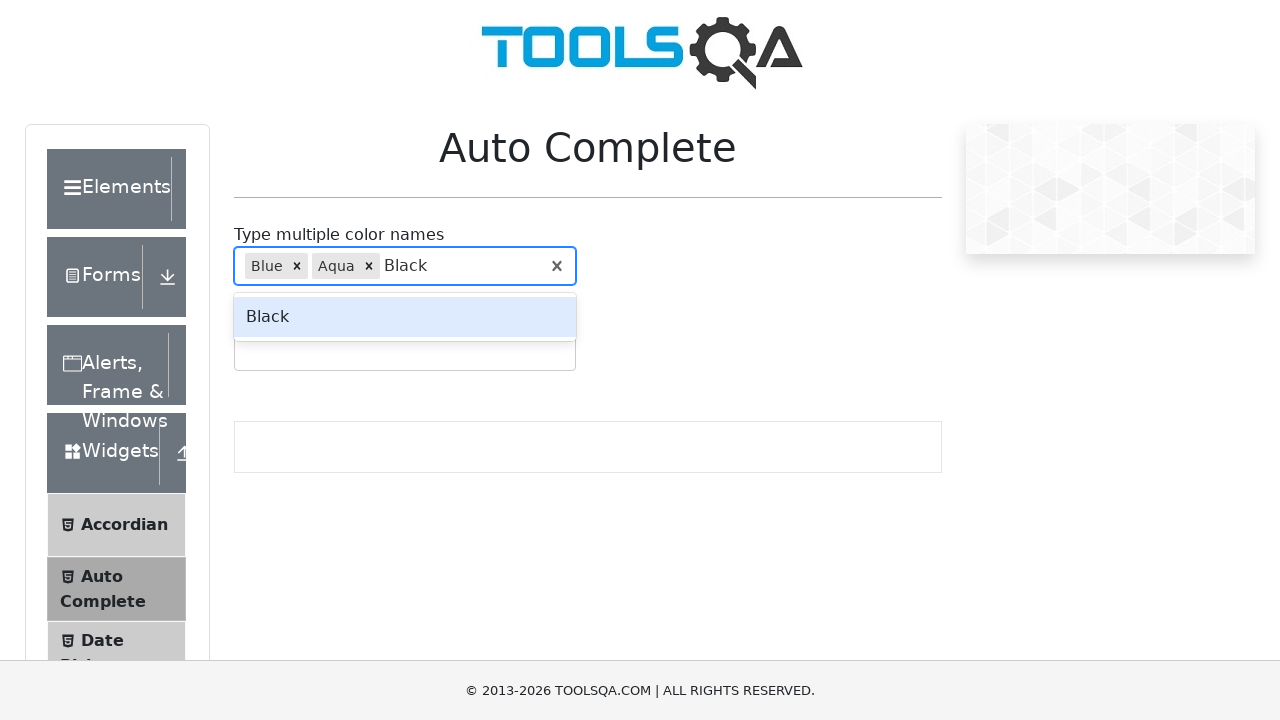

Selected 'Black' from autocomplete options at (405, 317) on #react-select-2-option-0
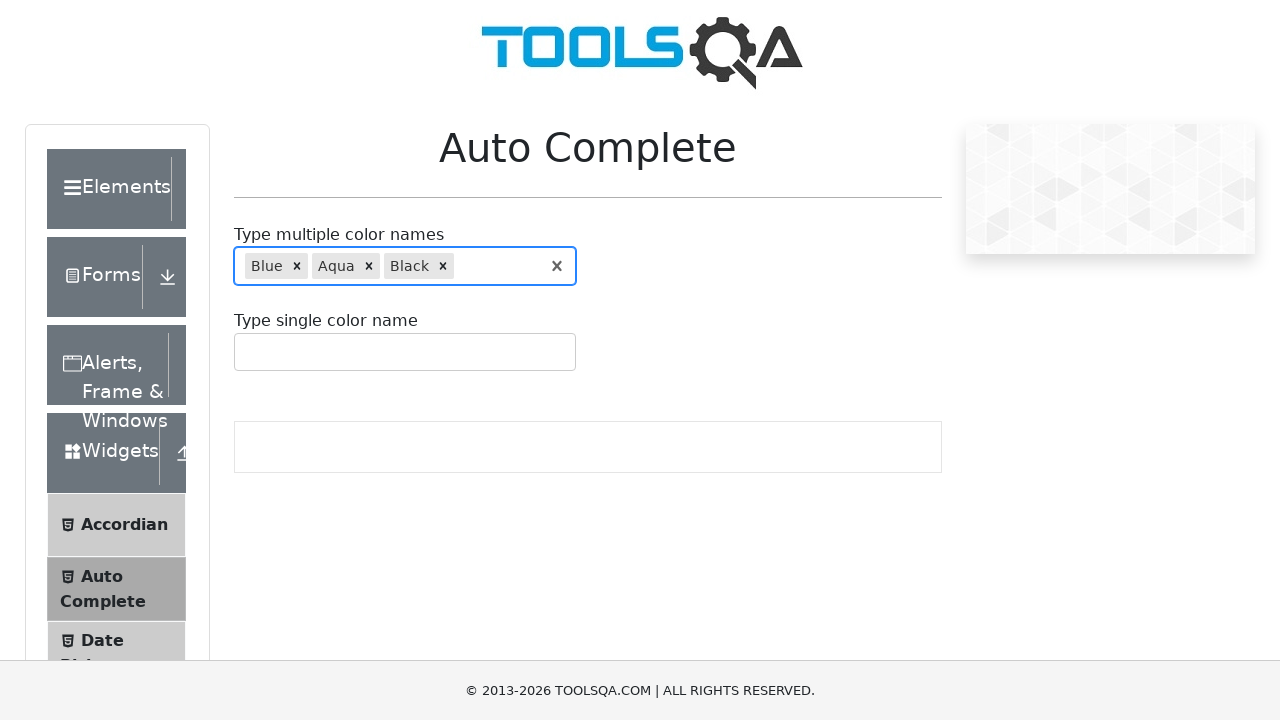

Filled autocomplete field with 'Green' on #autoCompleteMultipleInput
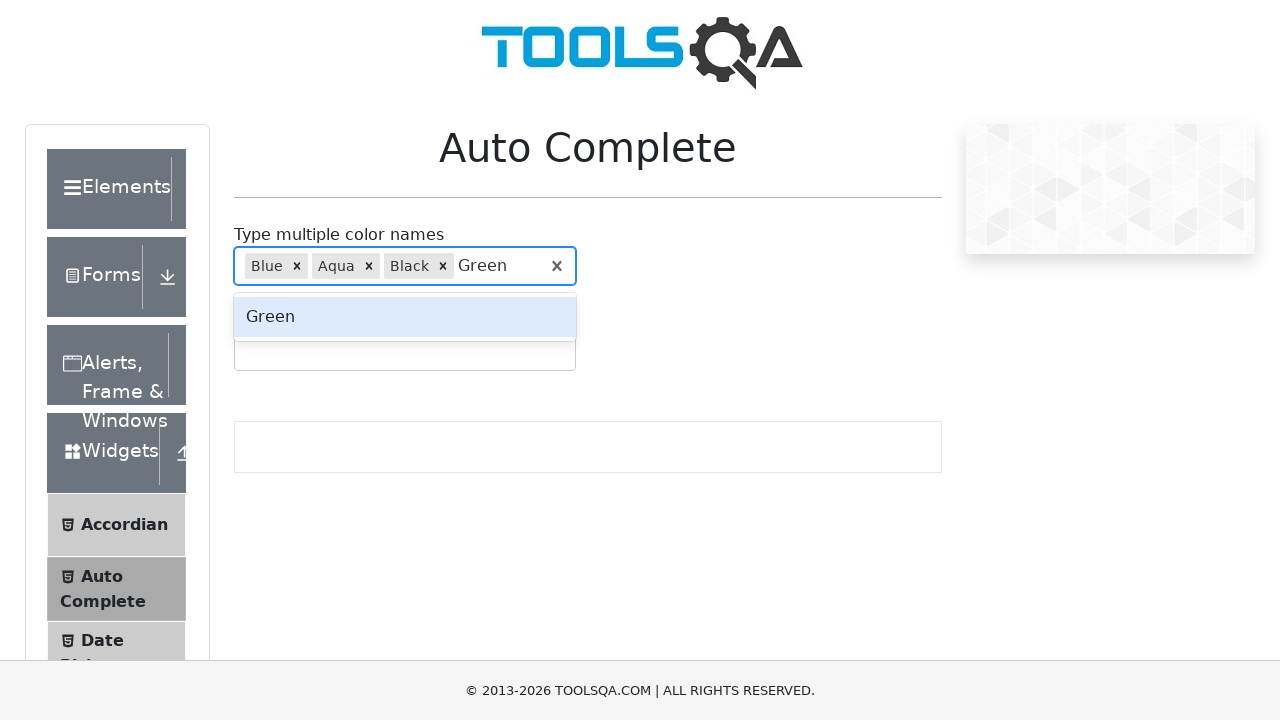

Selected 'Green' from autocomplete options at (405, 317) on #react-select-2-option-0
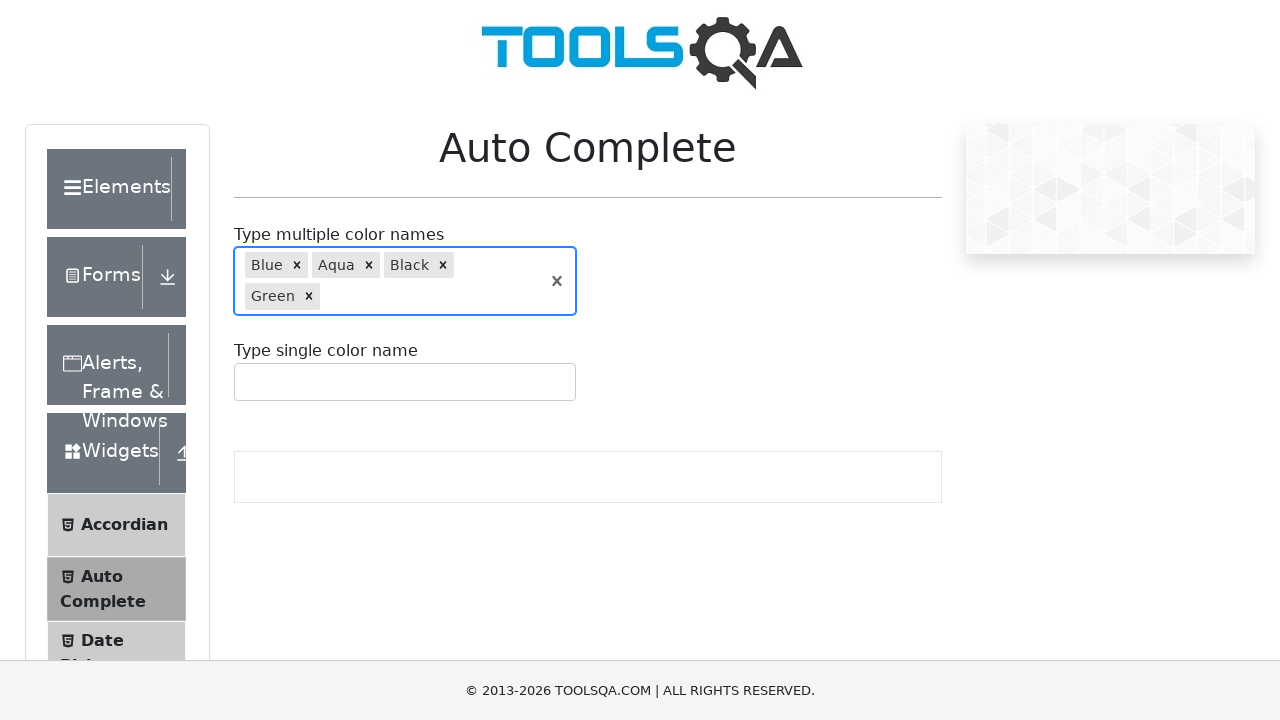

Filled autocomplete field with 'Indigo' on #autoCompleteMultipleInput
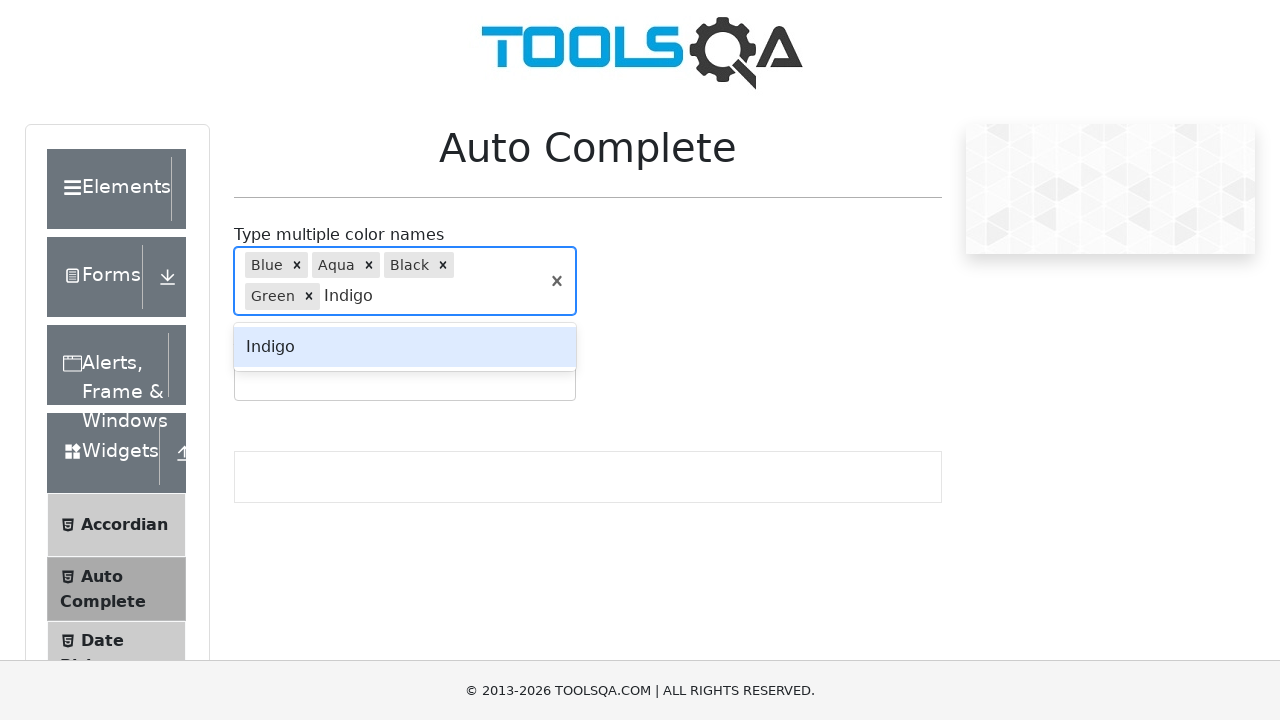

Selected 'Indigo' from autocomplete options at (405, 347) on #react-select-2-option-0
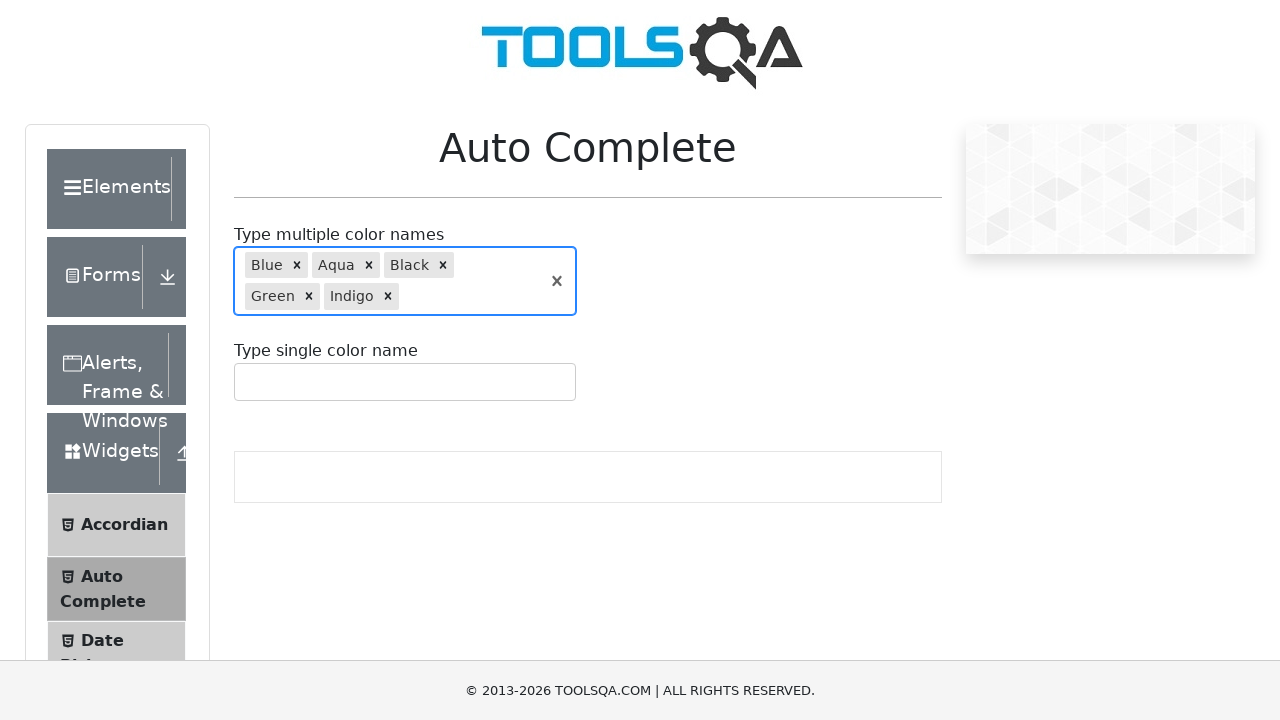

Filled autocomplete field with 'White' on #autoCompleteMultipleInput
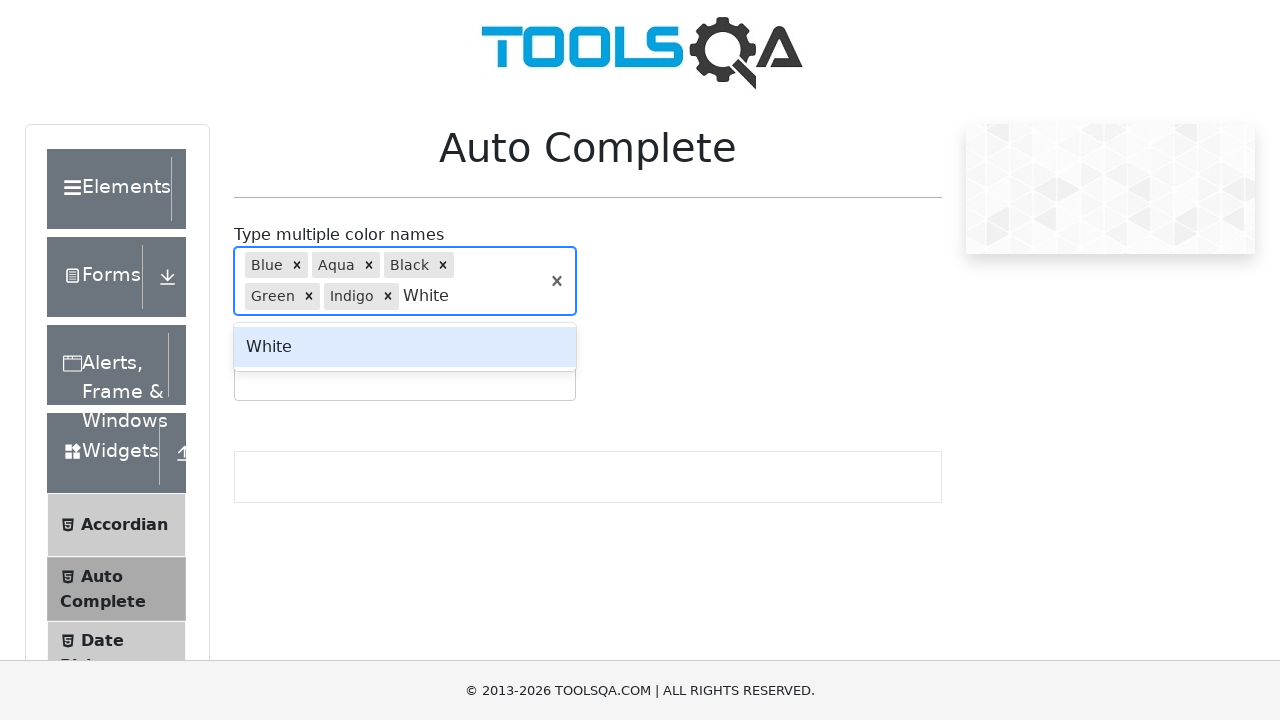

Selected 'White' from autocomplete options at (405, 347) on #react-select-2-option-0
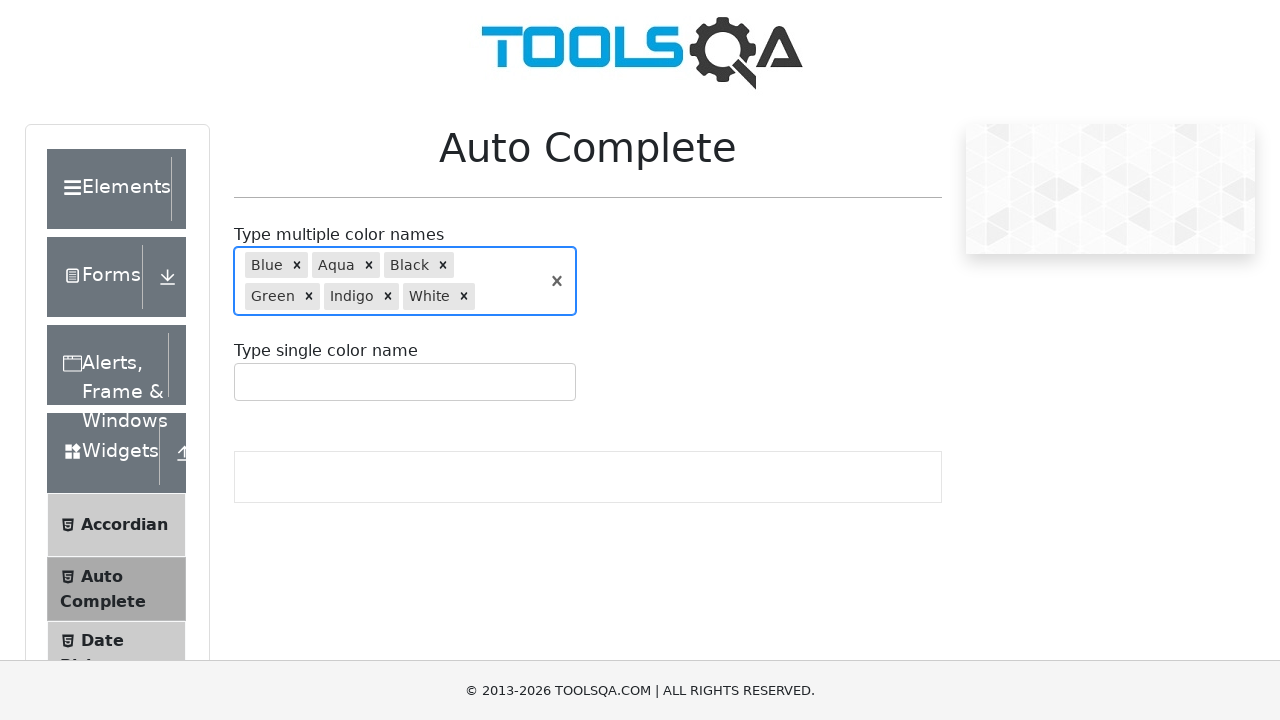

Filled autocomplete field with 'Red' on #autoCompleteMultipleInput
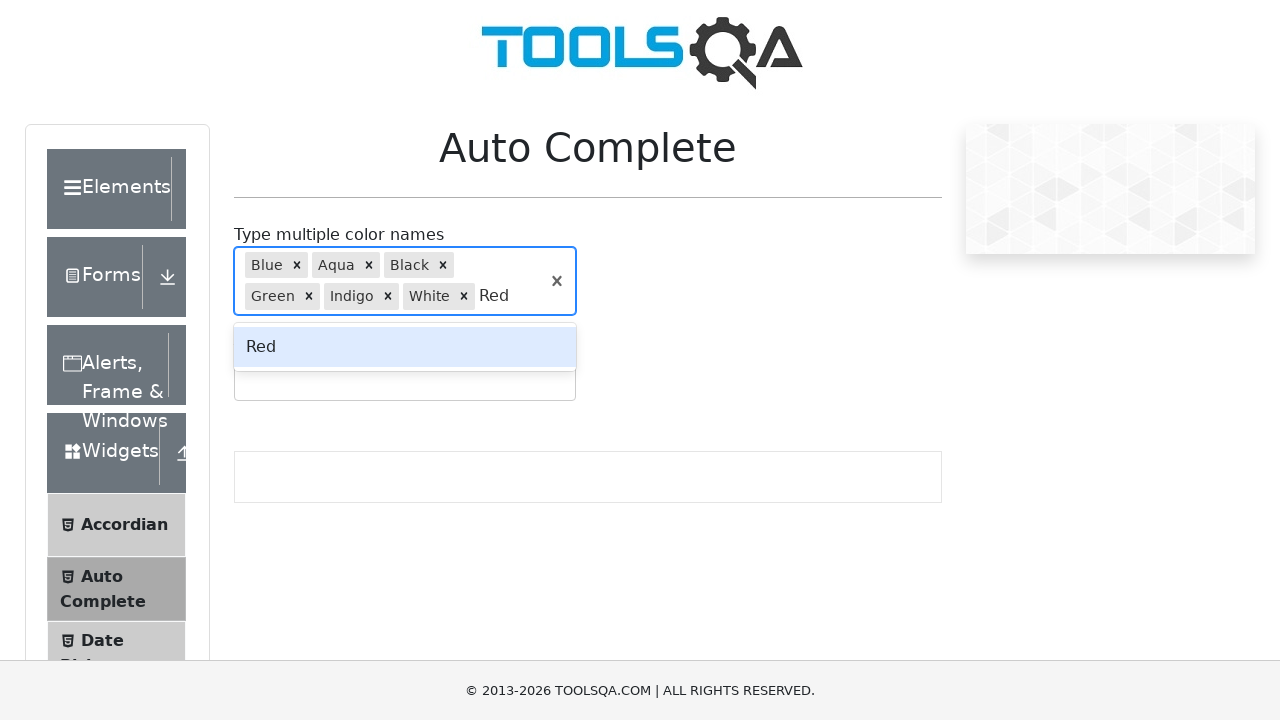

Selected 'Red' from autocomplete options at (405, 347) on #react-select-2-option-0
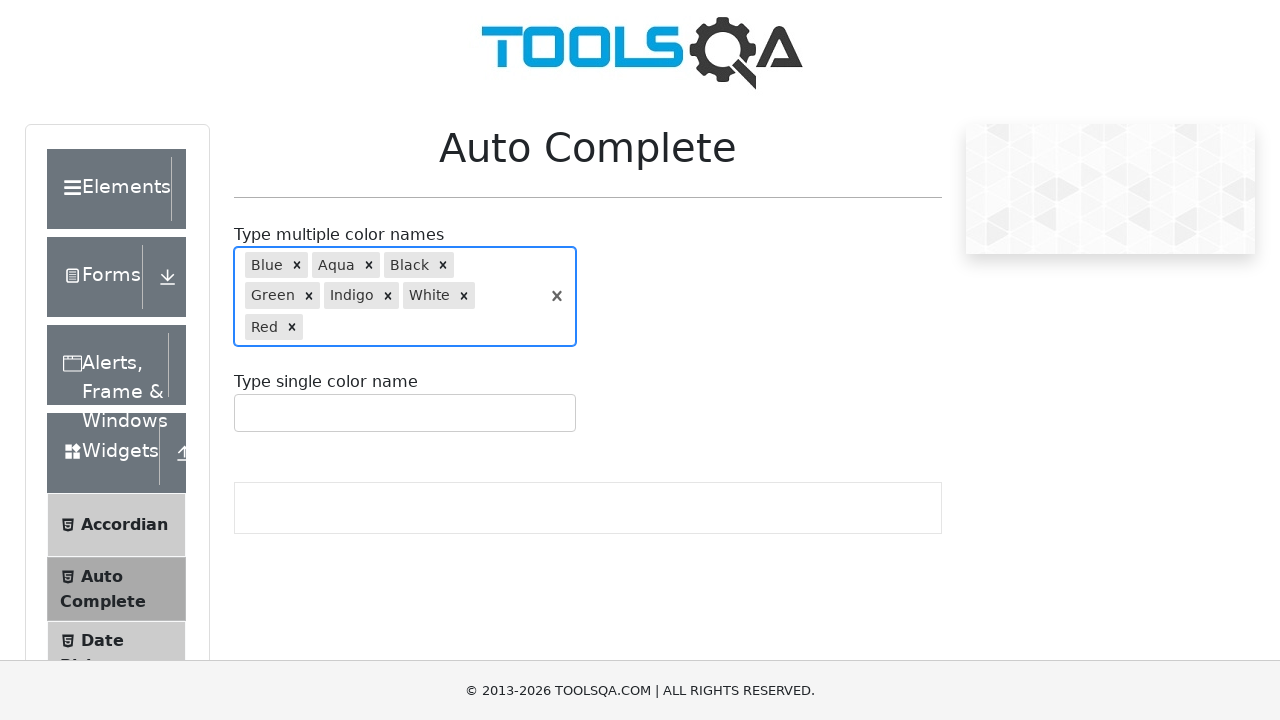

Filled autocomplete field with 'Purple' on #autoCompleteMultipleInput
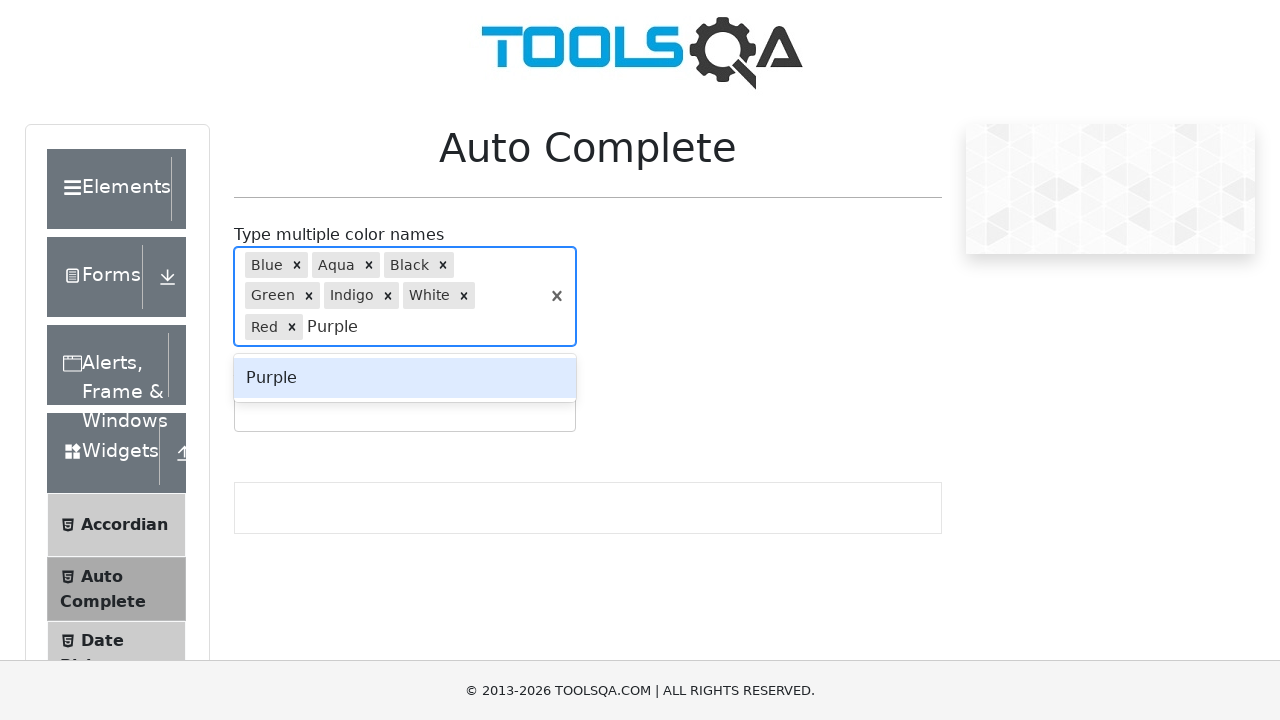

Selected 'Purple' from autocomplete options at (405, 378) on #react-select-2-option-0
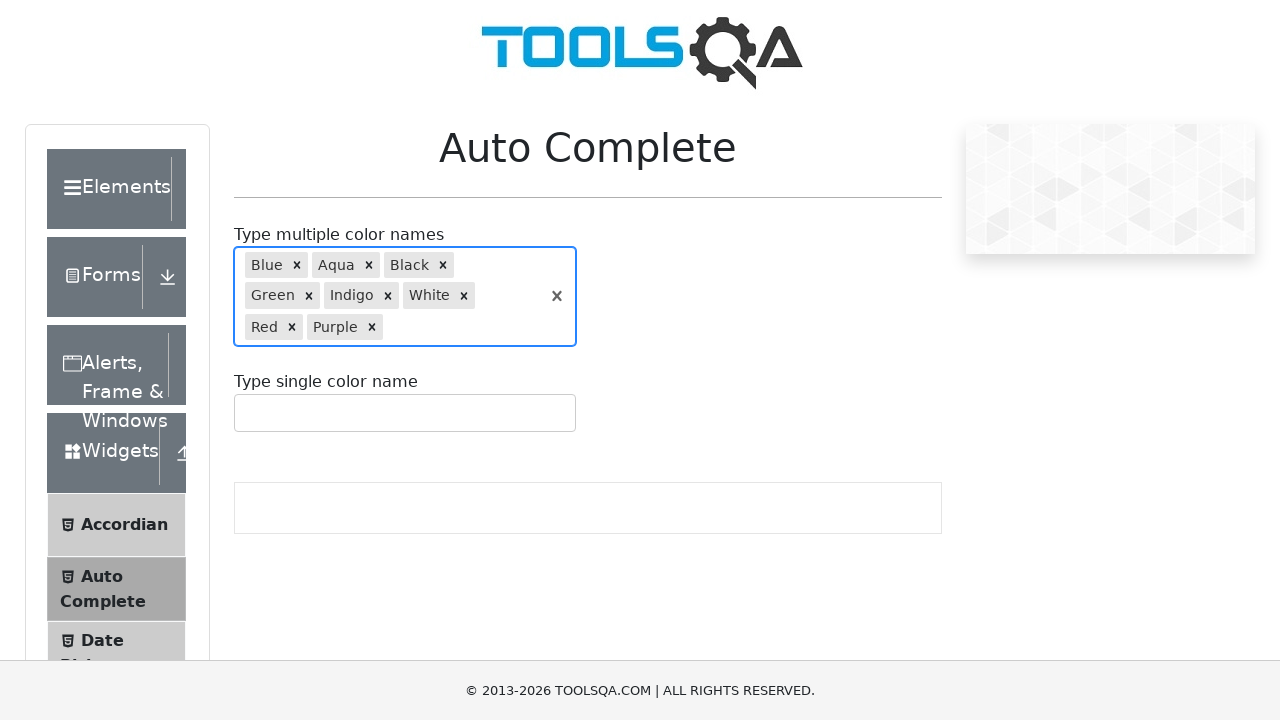

Filled autocomplete field with 'Magenta' on #autoCompleteMultipleInput
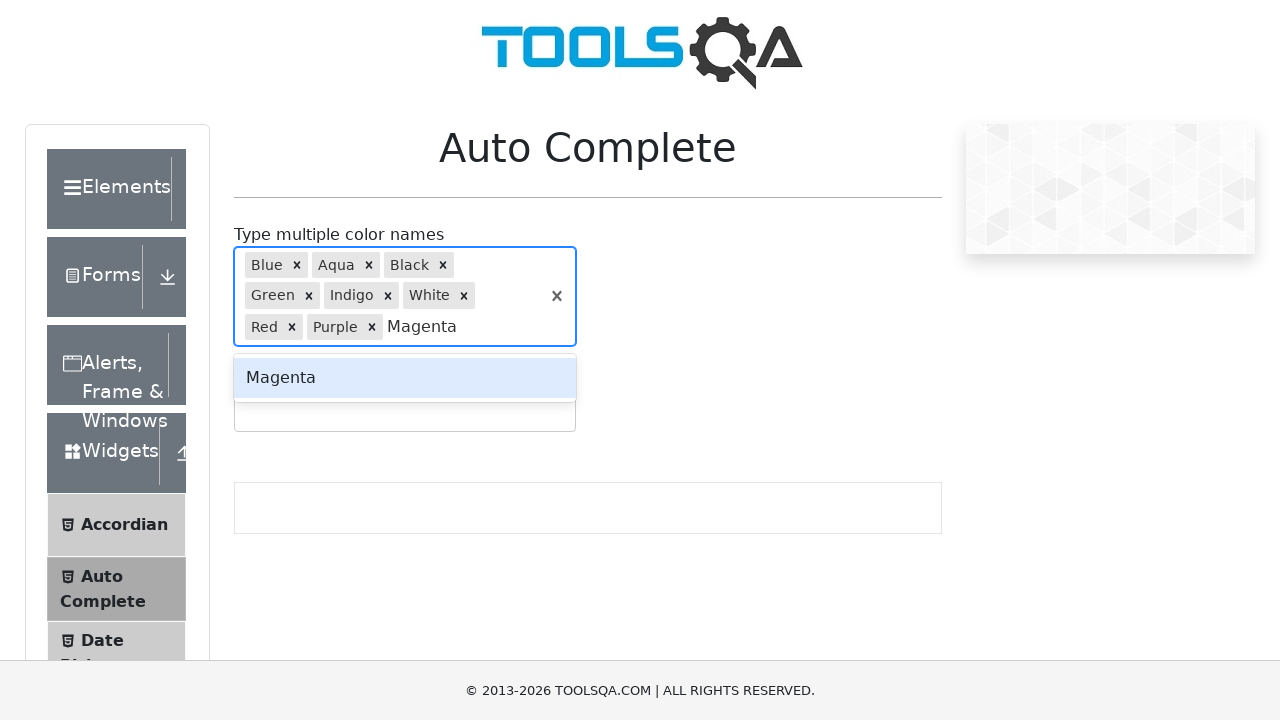

Selected 'Magenta' from autocomplete options at (405, 378) on #react-select-2-option-0
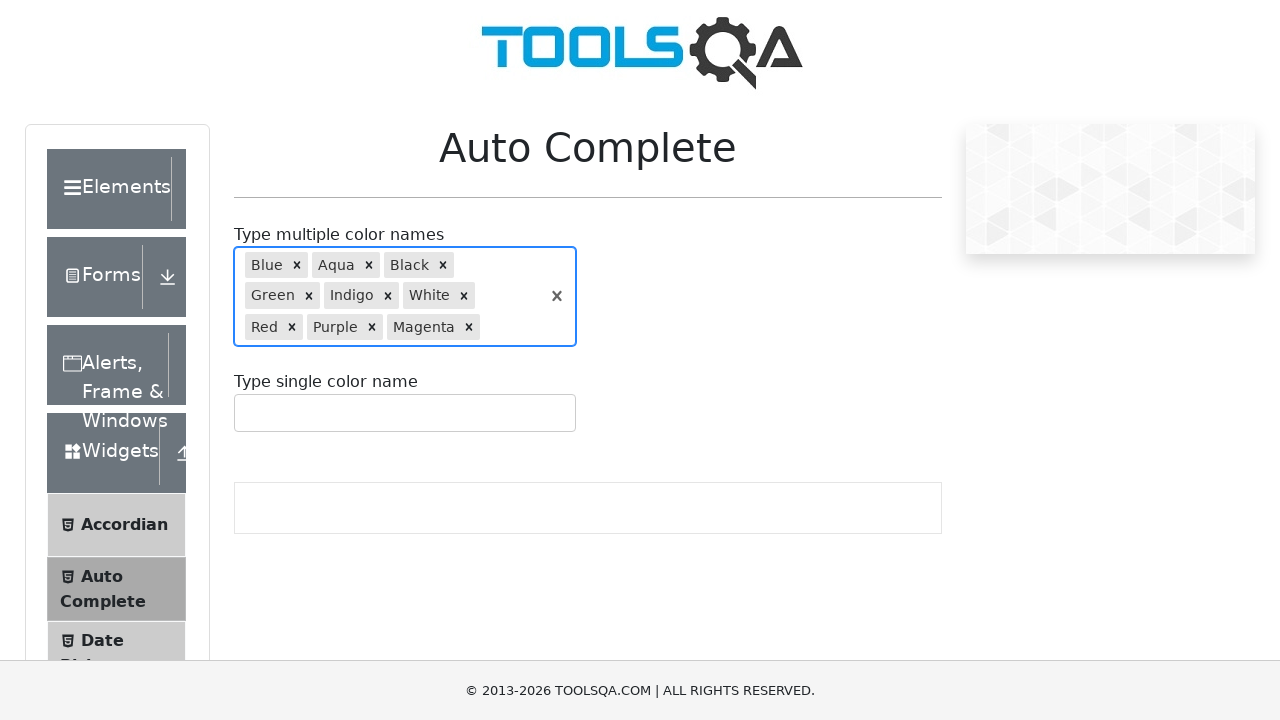

Filled autocomplete field with 'Yellow' on #autoCompleteMultipleInput
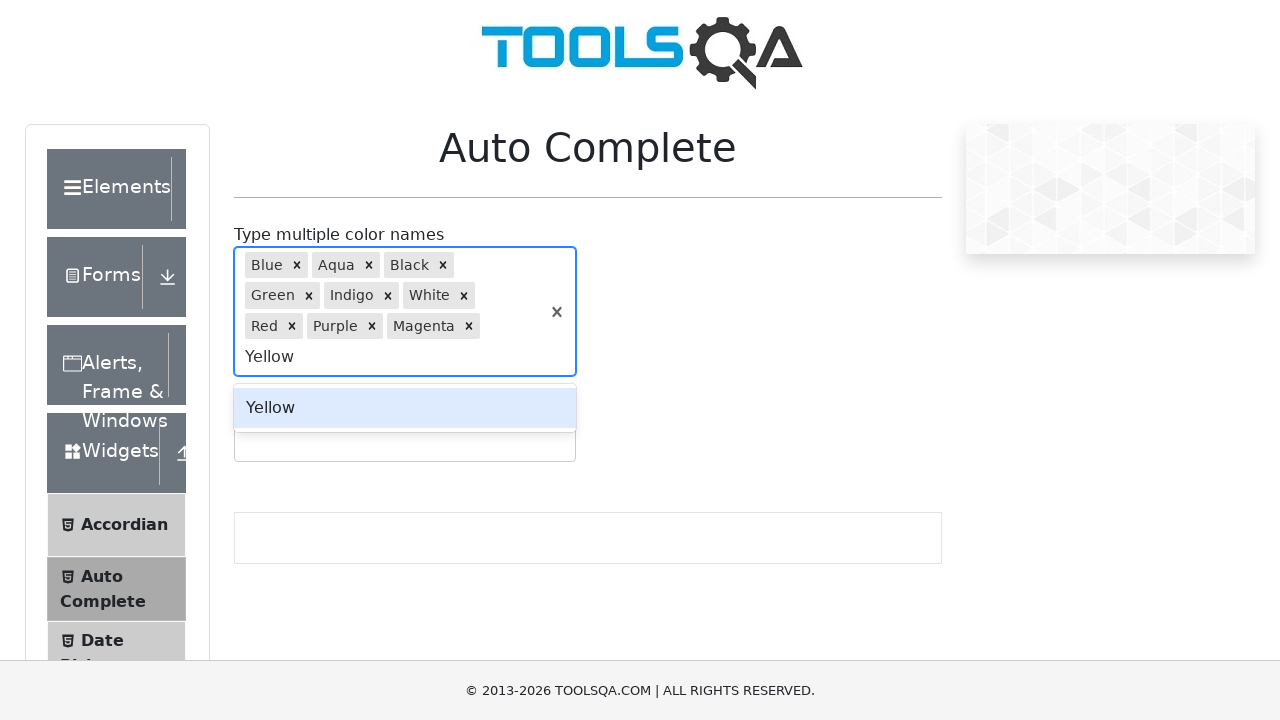

Selected 'Yellow' from autocomplete options at (405, 408) on #react-select-2-option-0
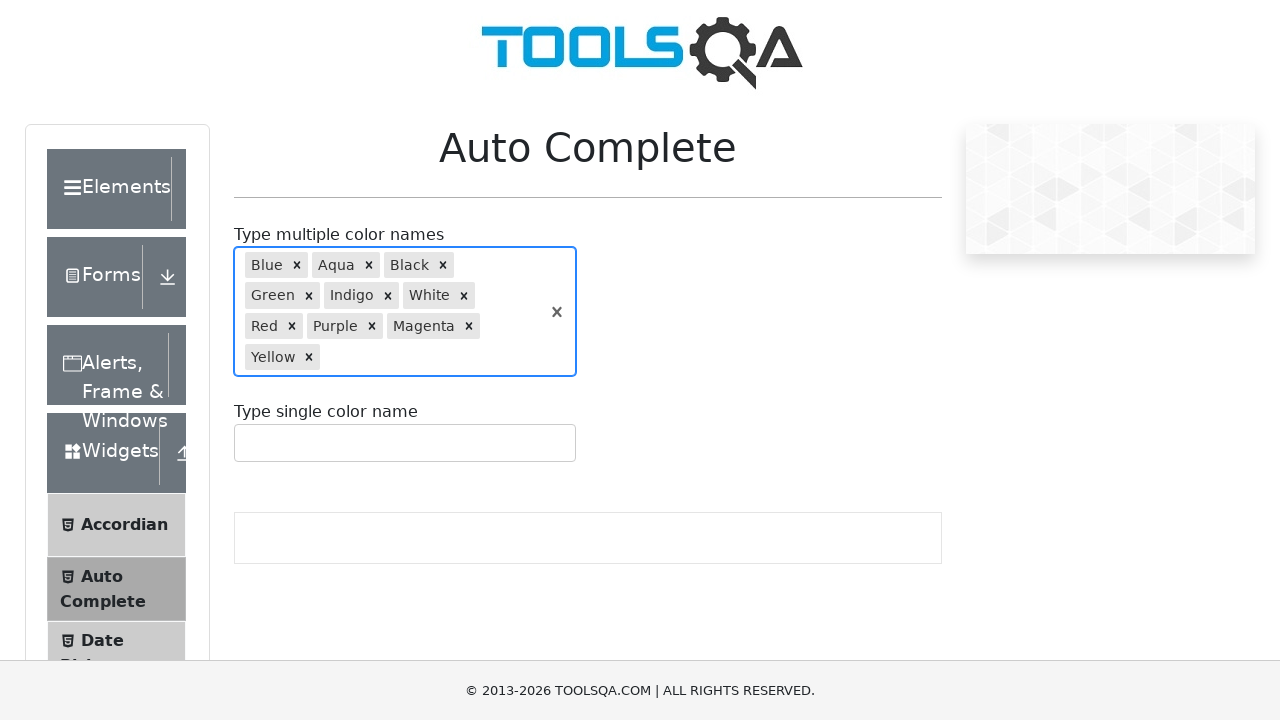

Filled autocomplete field with 'Voilet' on #autoCompleteMultipleInput
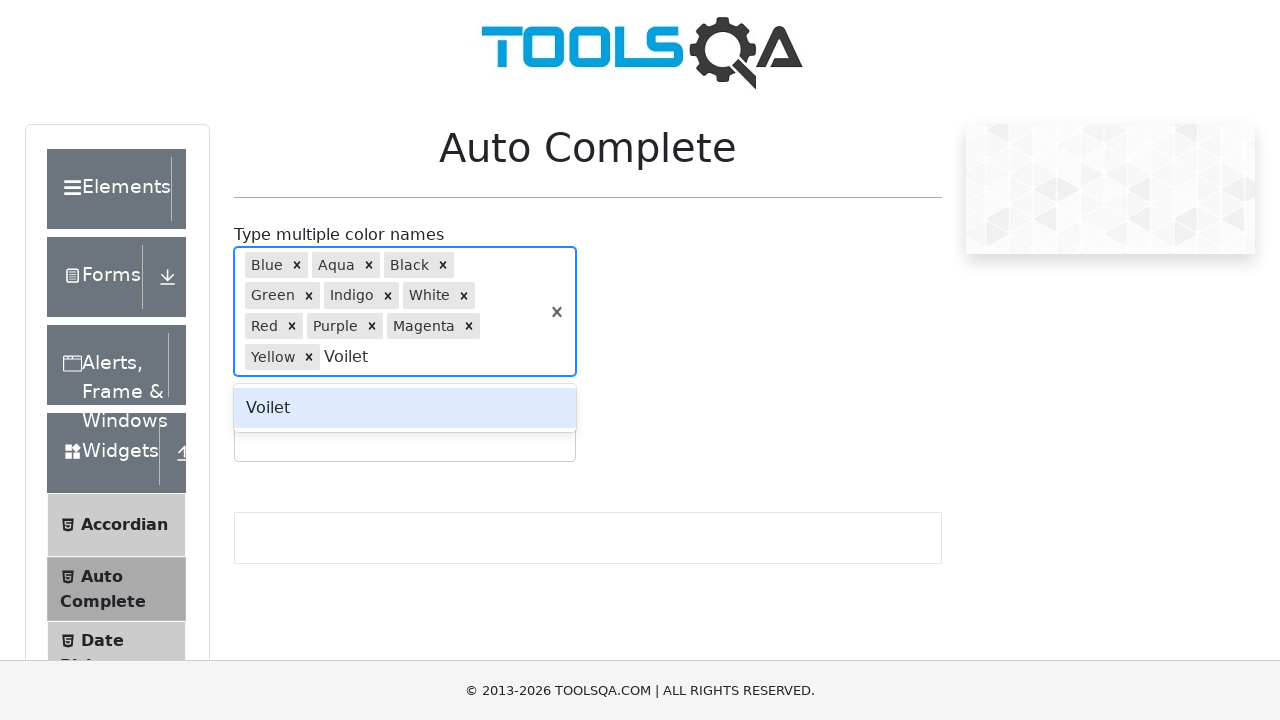

Selected 'Voilet' from autocomplete options at (405, 408) on #react-select-2-option-0
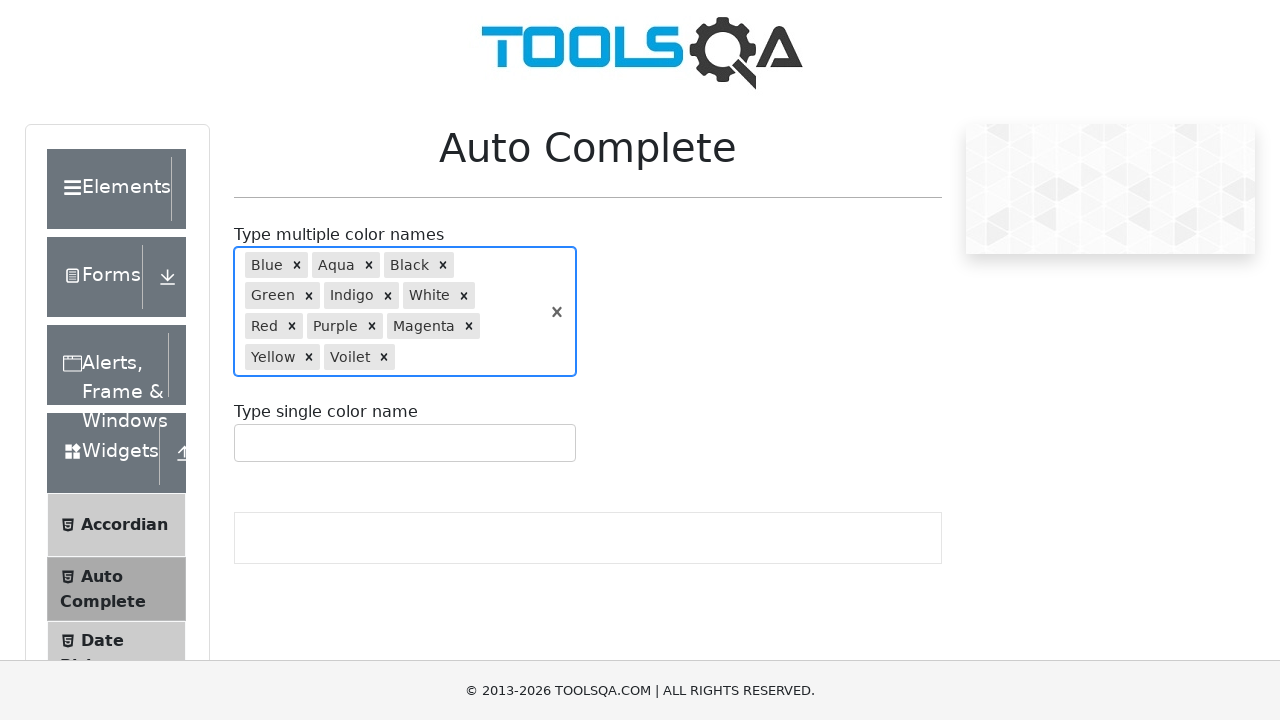

Clicked on single-select autocomplete field at (405, 443) on #autoCompleteSingleContainer > .auto-complete__control > .auto-complete__value-c
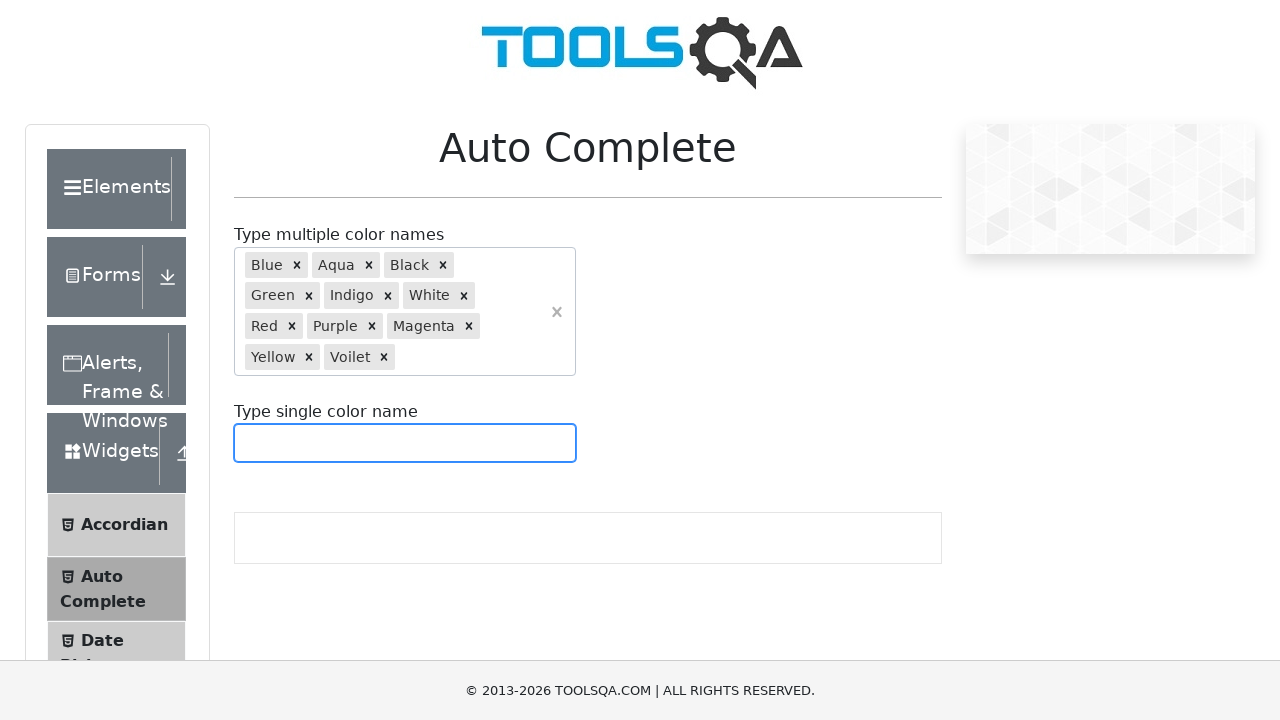

Filled single-select autocomplete field with 'Green' on #autoCompleteSingleInput
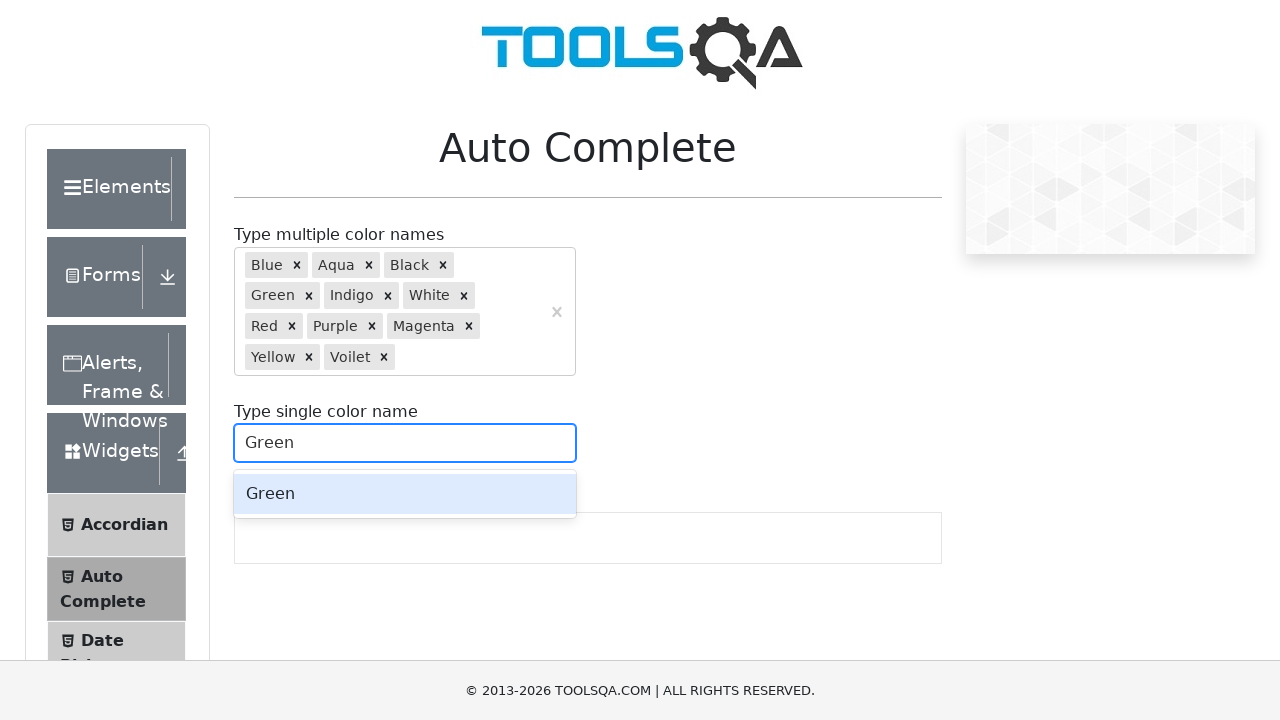

Selected 'Green' from single-select autocomplete options at (405, 494) on #react-select-3-option-0
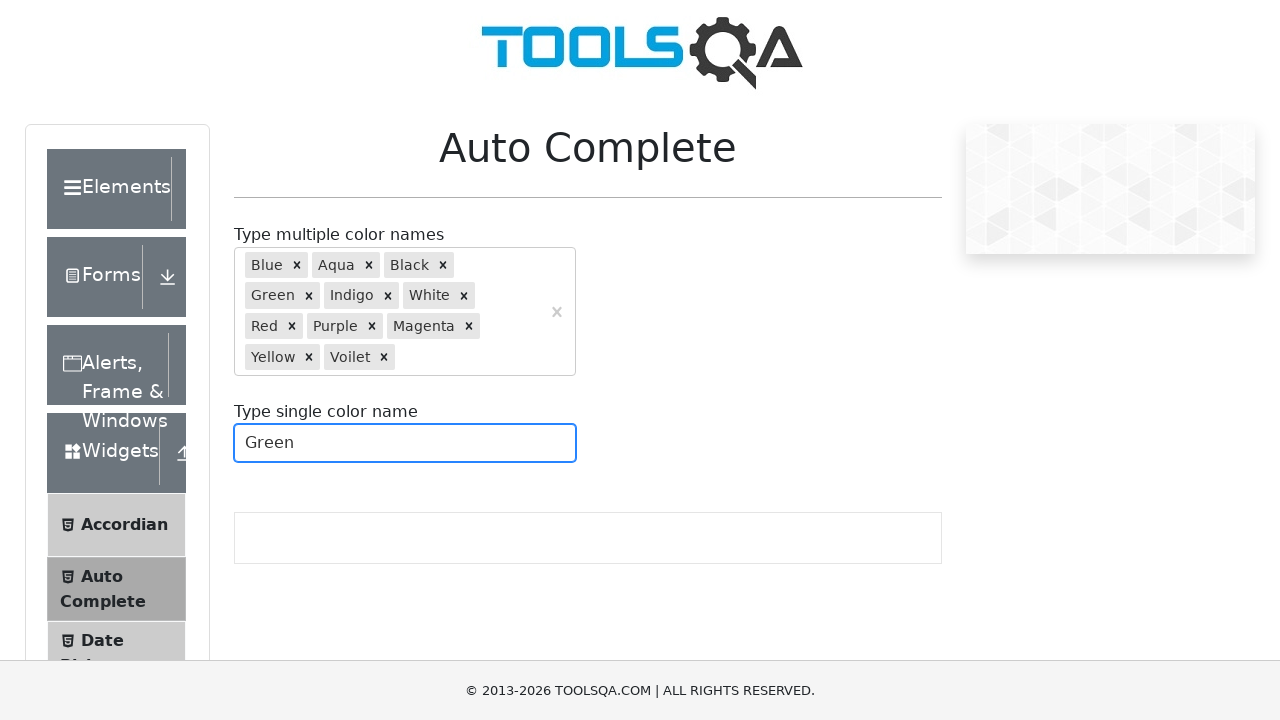

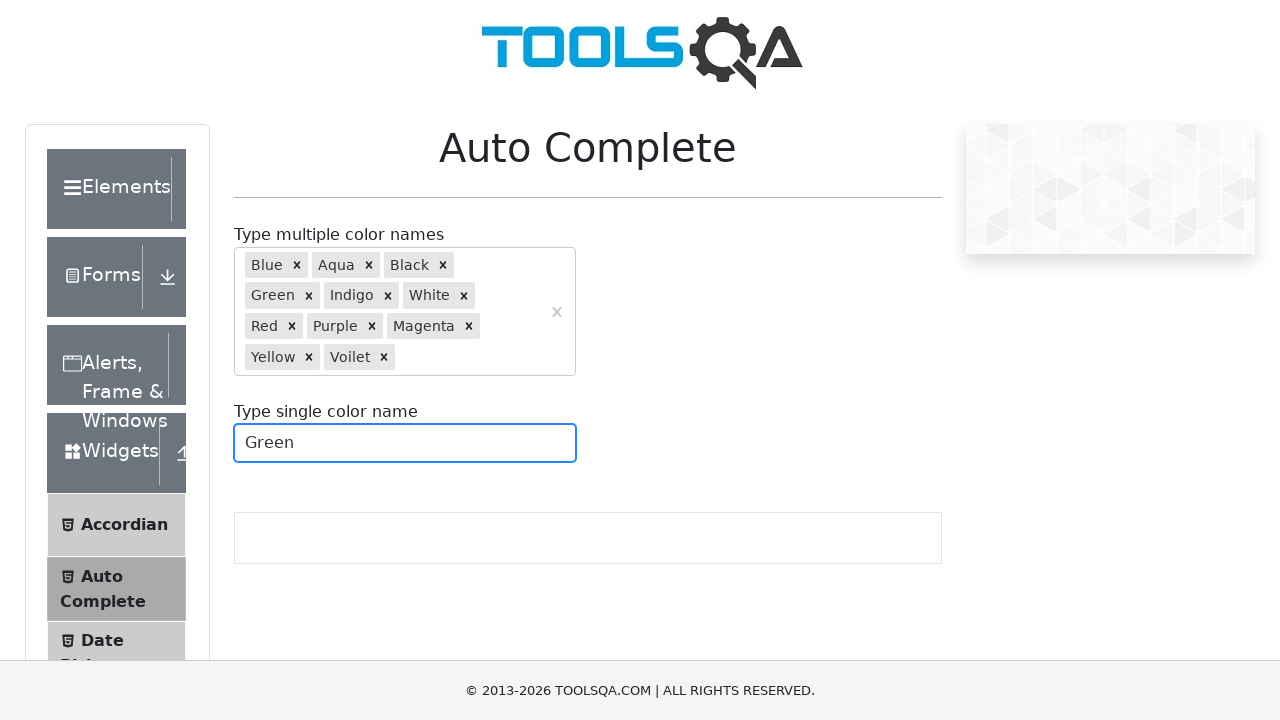